Tests JavaScript confirmation alert handling by clicking a button that triggers a confirm dialog and dismissing it.

Starting URL: http://the-internet.herokuapp.com

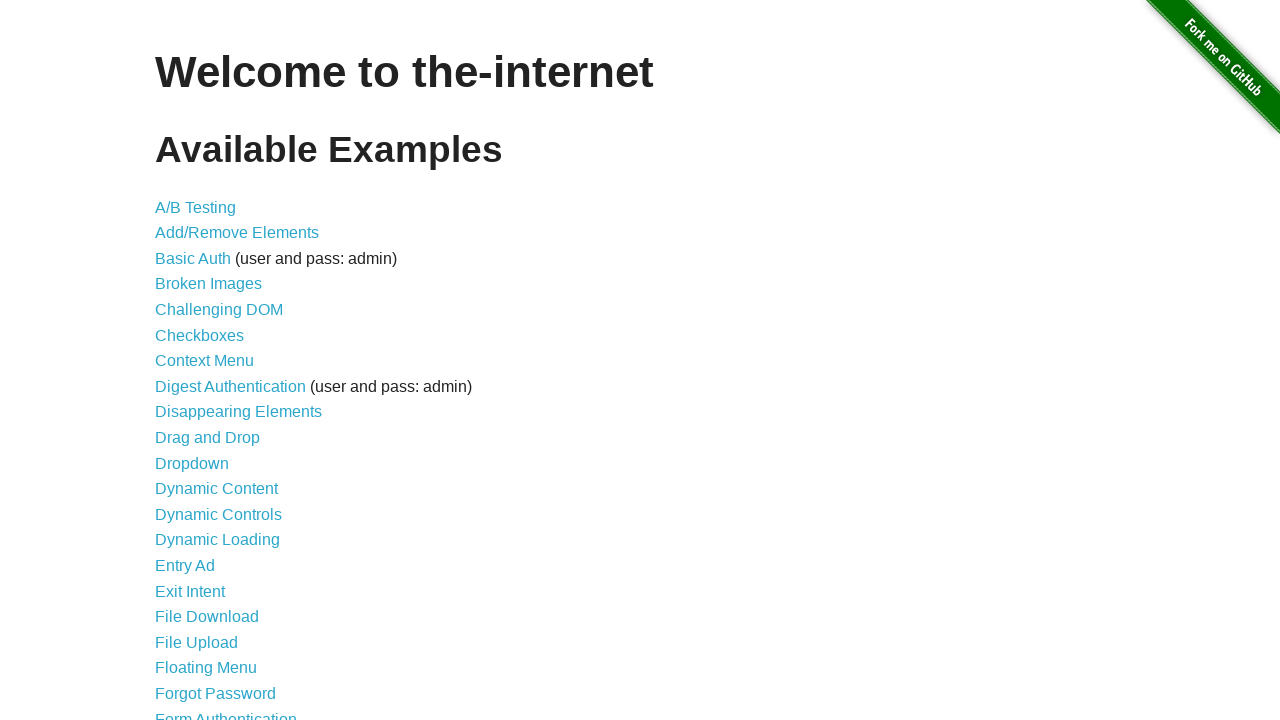

Clicked on JavaScript Alerts link at (214, 361) on xpath=//*[@id='content']//*[text()='JavaScript Alerts']
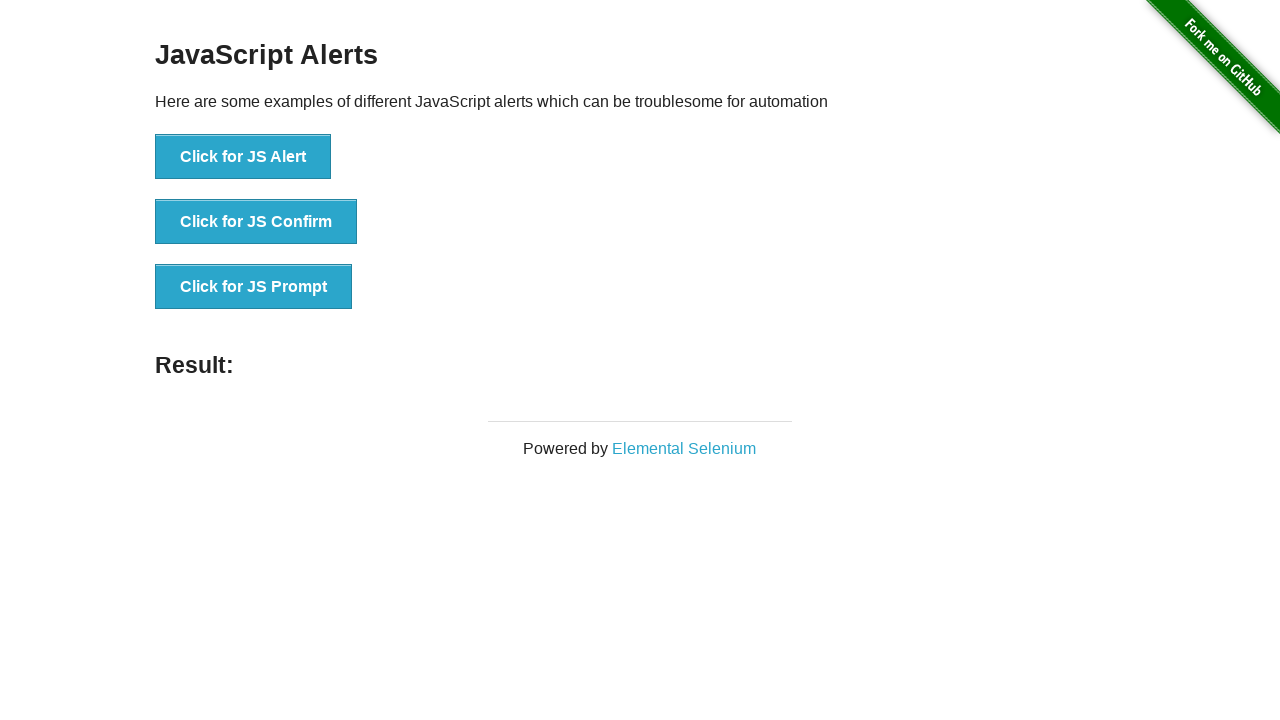

Set up dialog handler to dismiss alerts
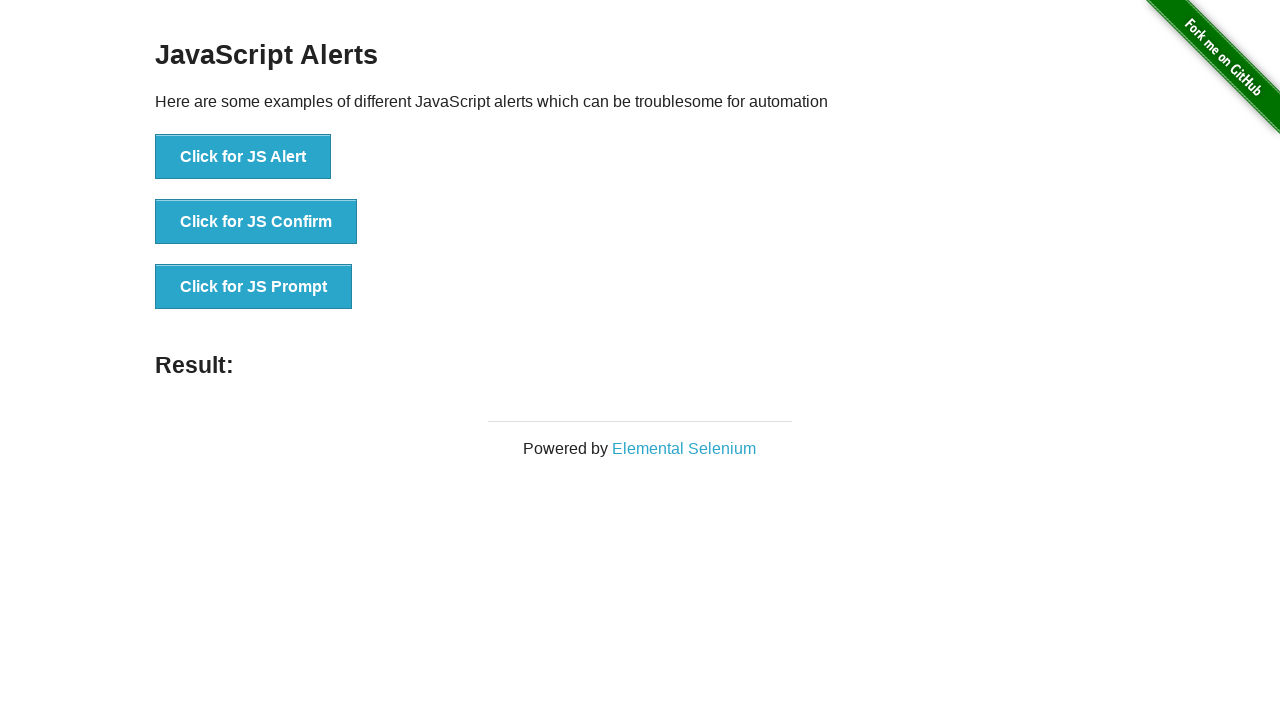

Clicked JS Confirm button to trigger confirmation dialog at (256, 222) on xpath=//*[@onclick='jsConfirm()']
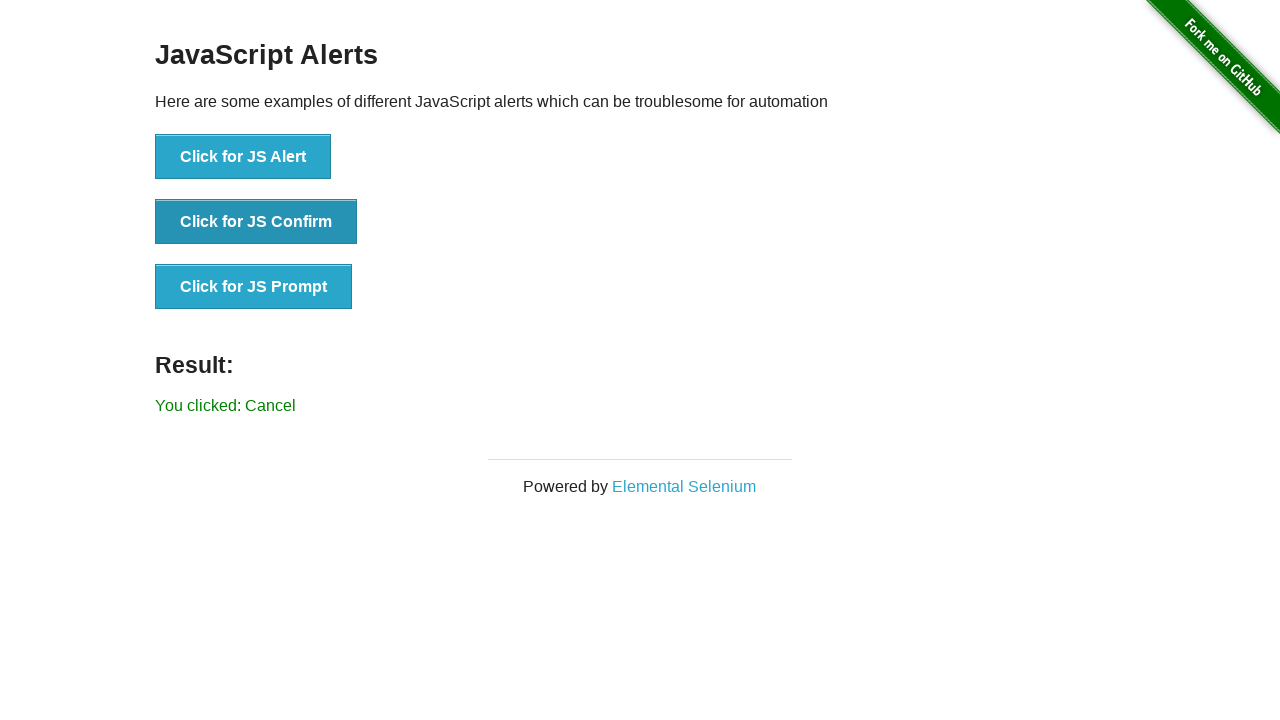

Confirmation alert dismissed and result message displayed
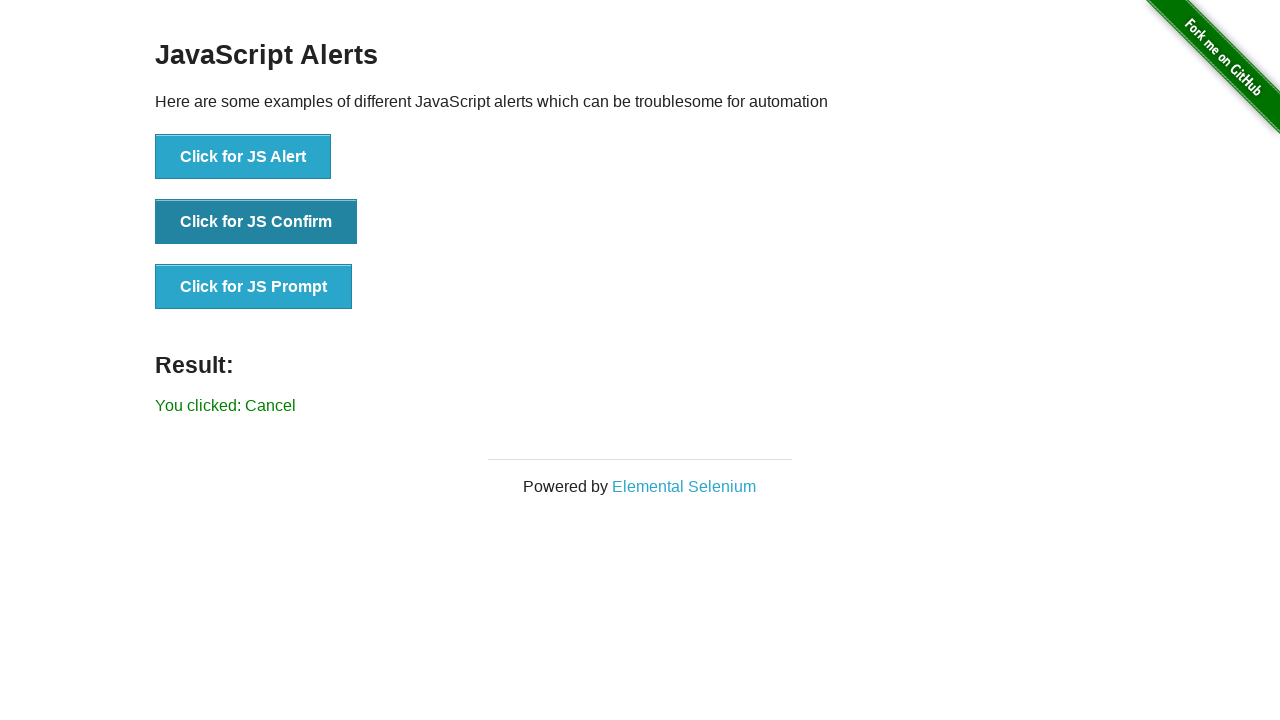

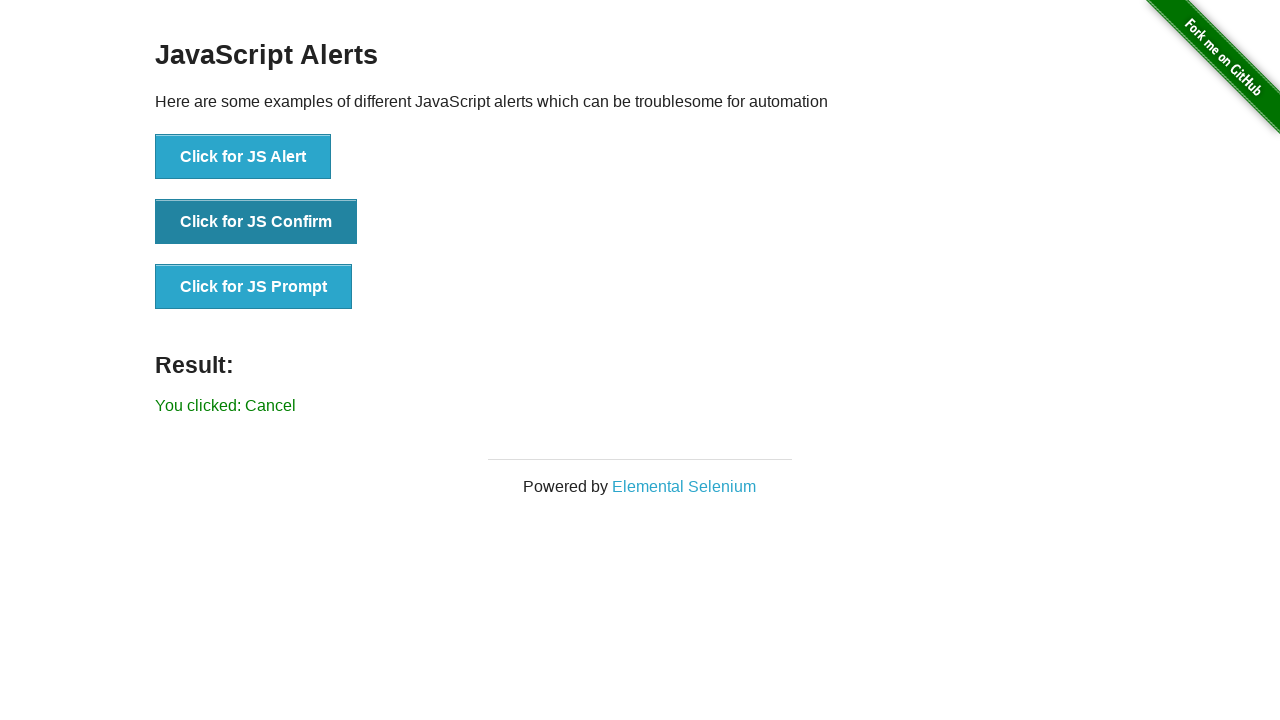